Tests un-marking items as complete by unchecking their toggle buttons

Starting URL: https://demo.playwright.dev/todomvc

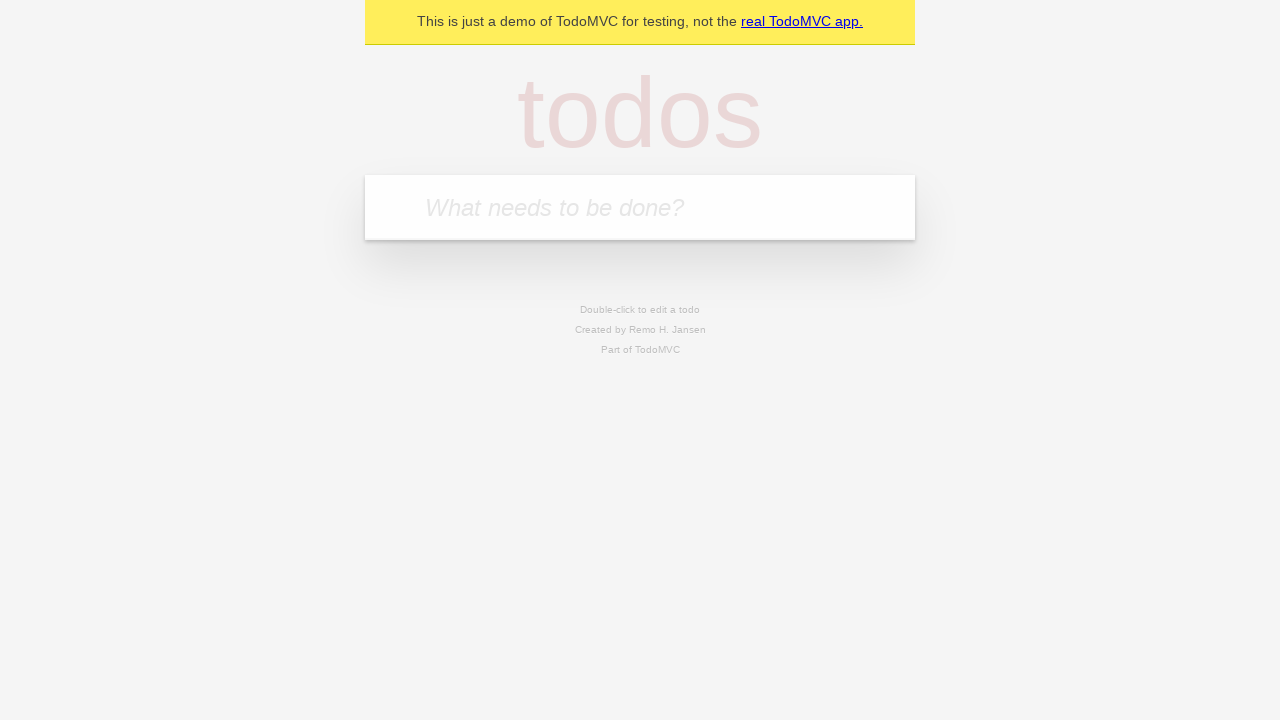

Filled new todo input with 'buy some cheese' on .new-todo
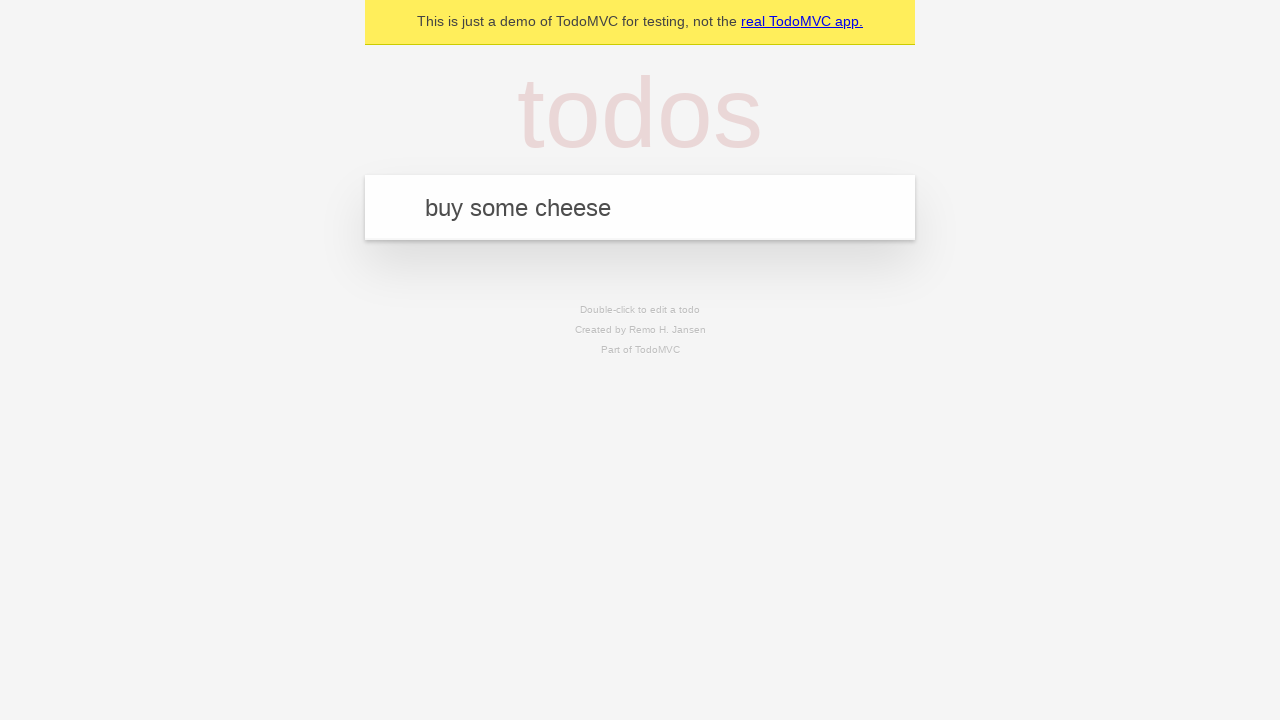

Pressed Enter to create first todo item on .new-todo
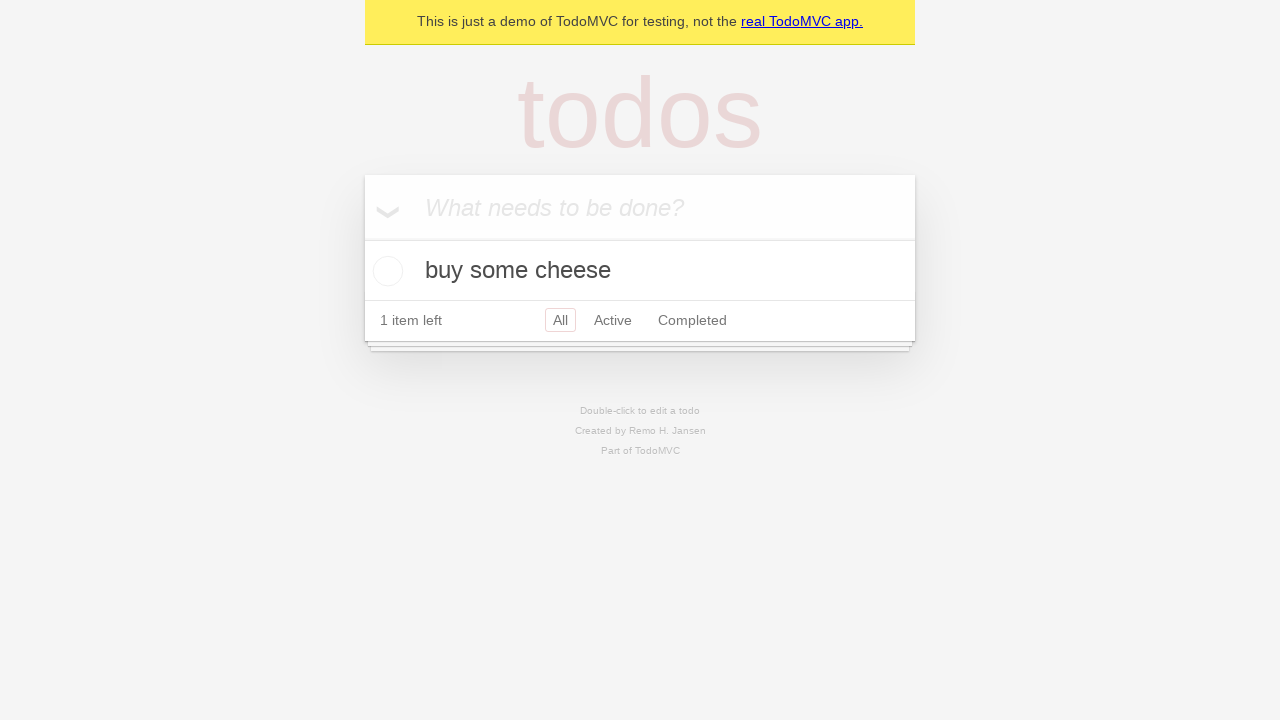

Filled new todo input with 'feed the cat' on .new-todo
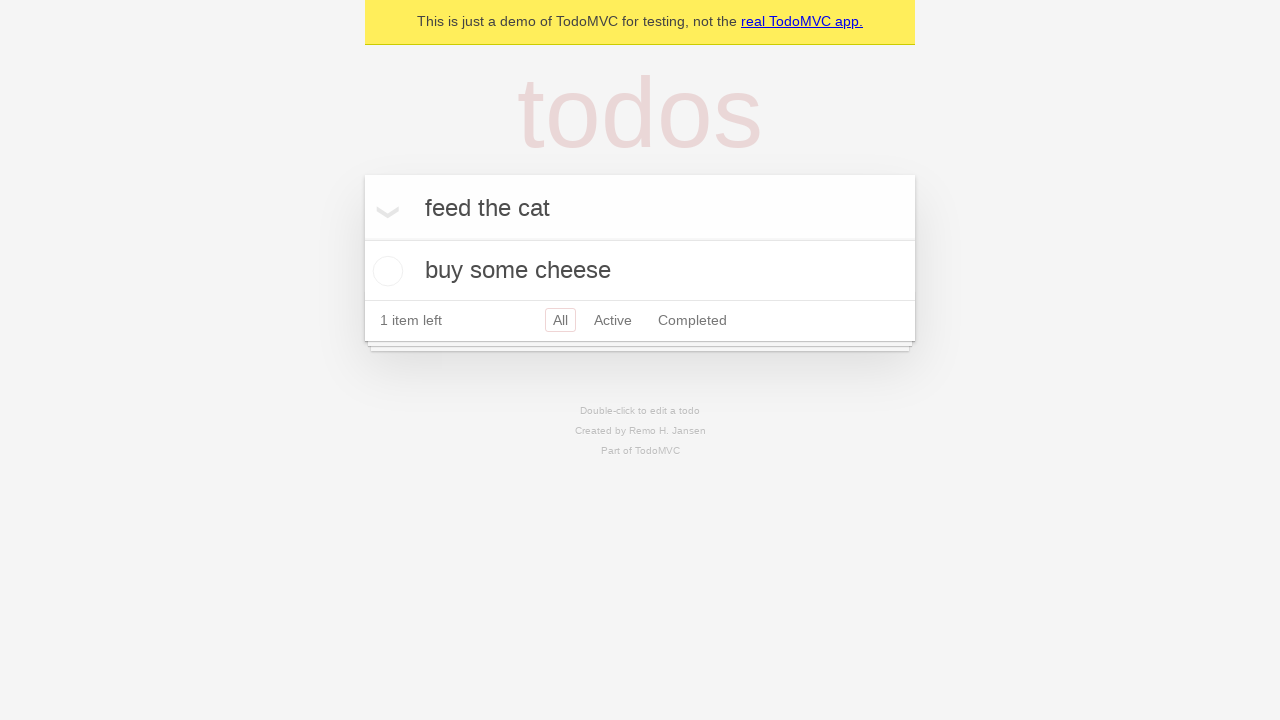

Pressed Enter to create second todo item on .new-todo
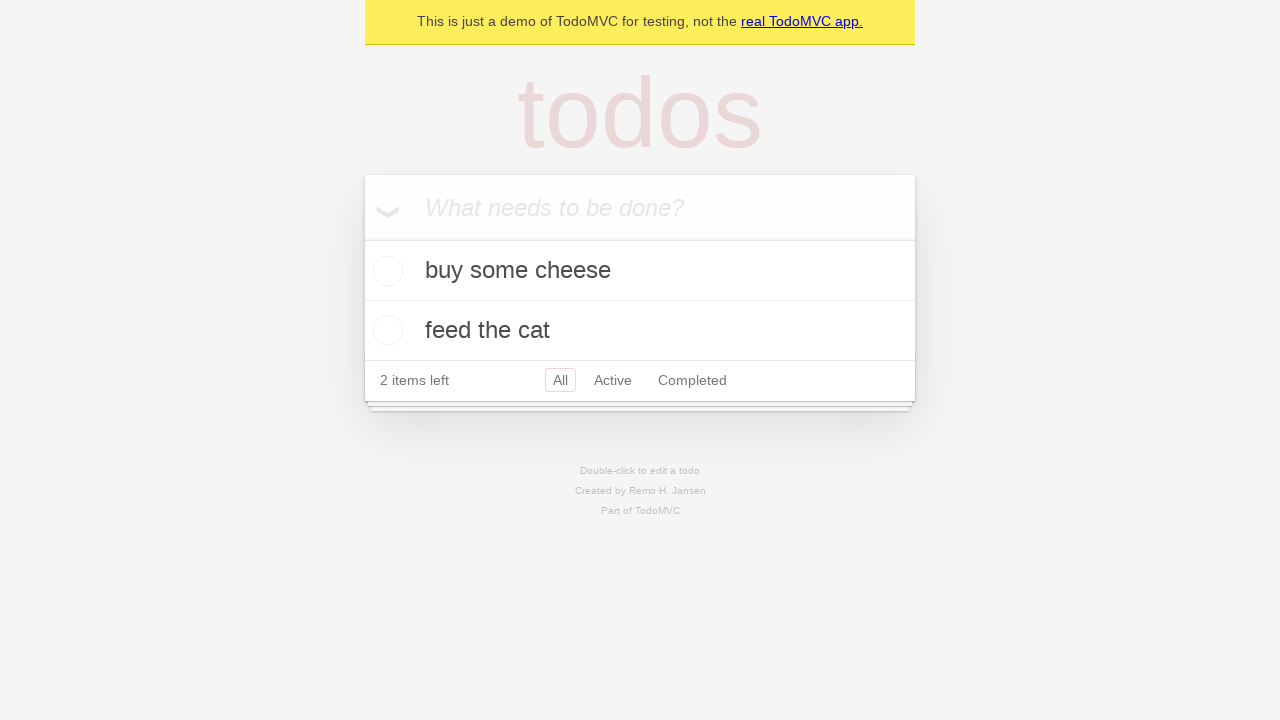

Waited for both todo items to be visible
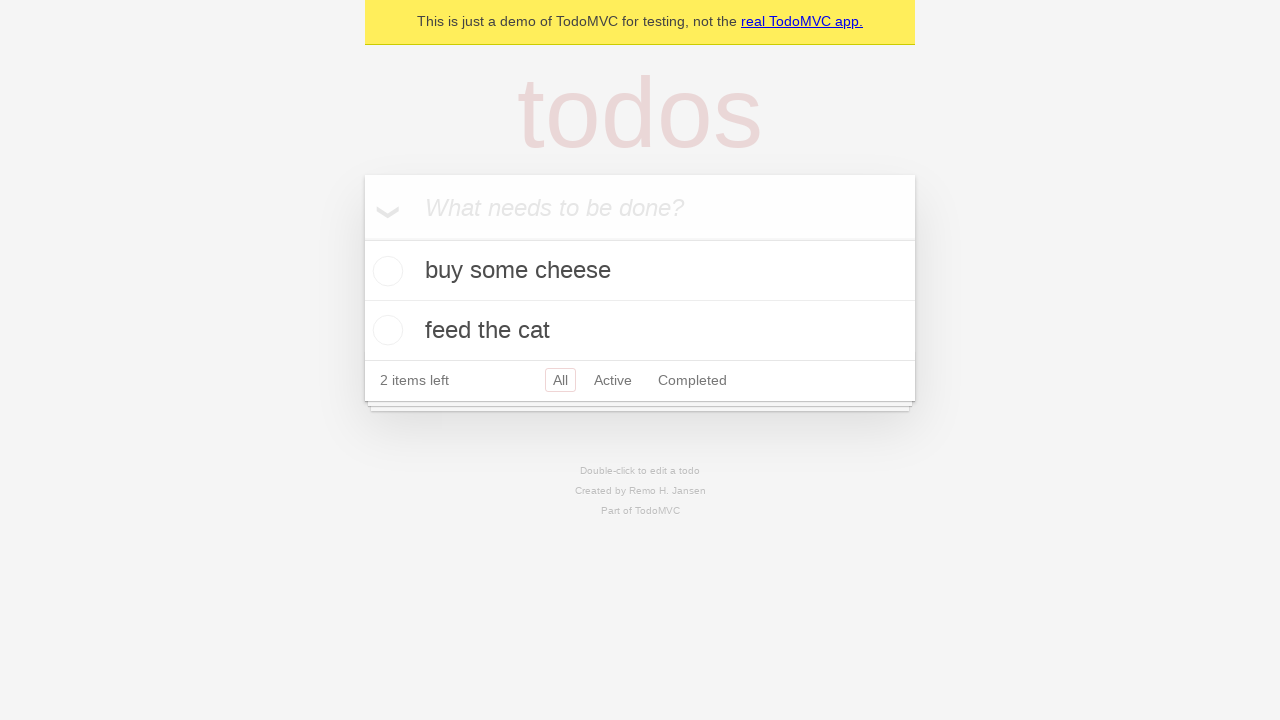

Checked toggle button for first todo item at (385, 271) on .todo-list li >> nth=0 >> .toggle
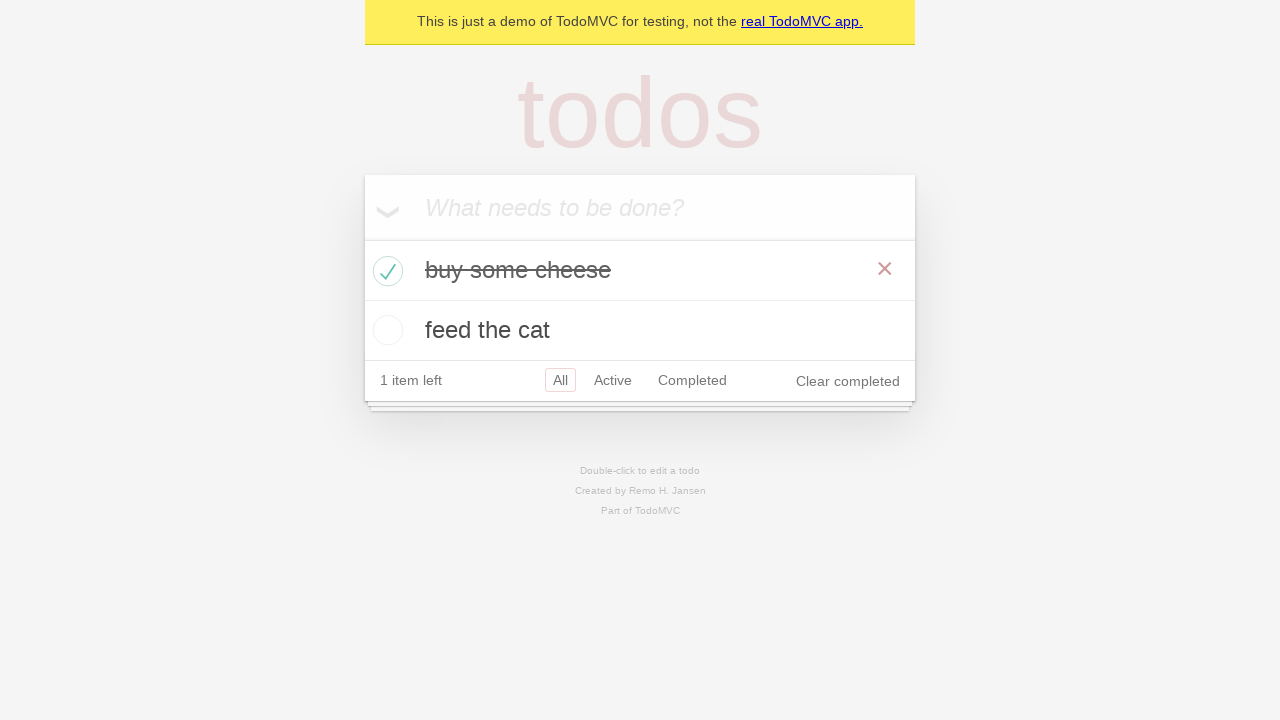

Unchecked toggle button to mark first item as incomplete at (385, 271) on .todo-list li >> nth=0 >> .toggle
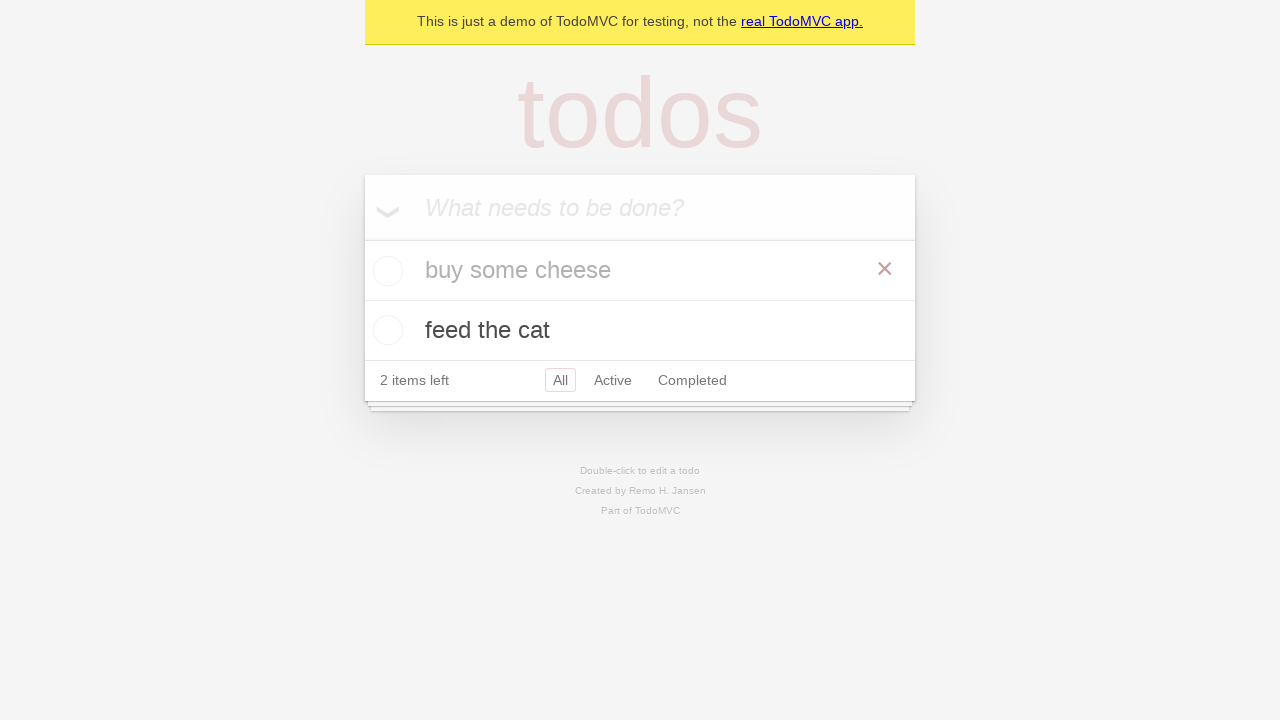

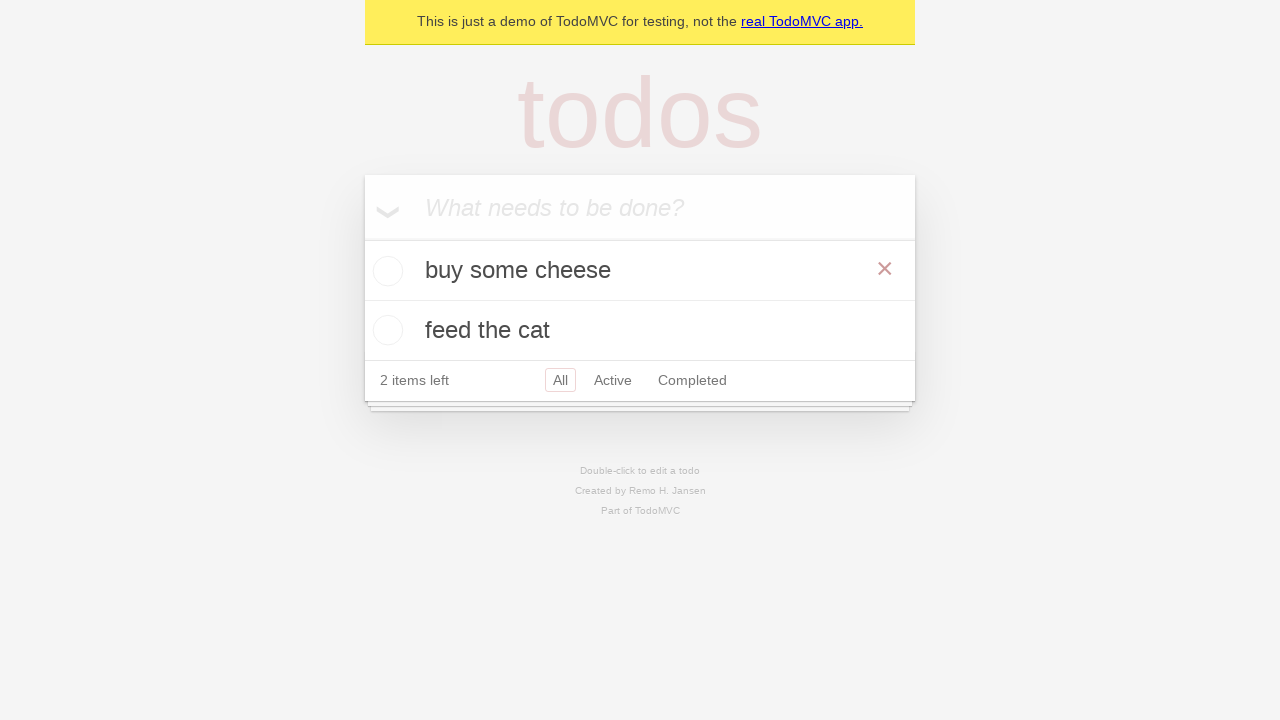